Tests that edits are saved when the input loses focus (blur event)

Starting URL: https://demo.playwright.dev/todomvc

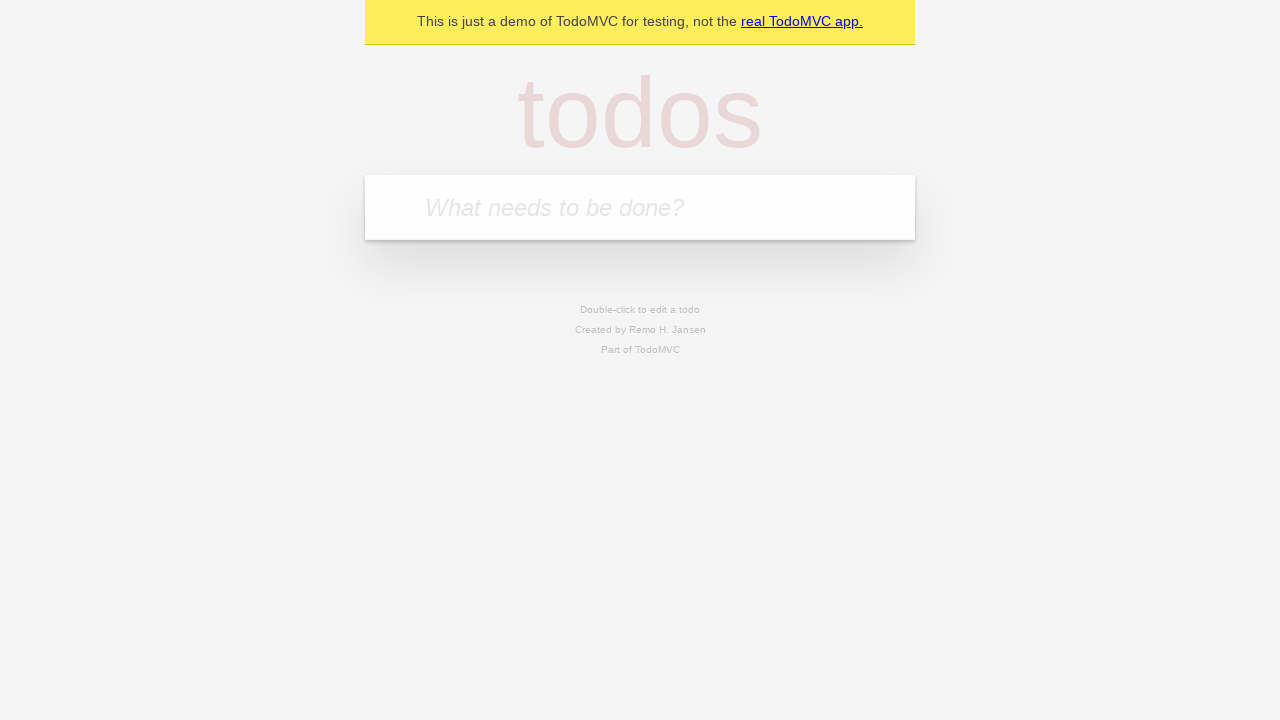

Filled input field with 'buy some cheese' on internal:attr=[placeholder="What needs to be done?"i]
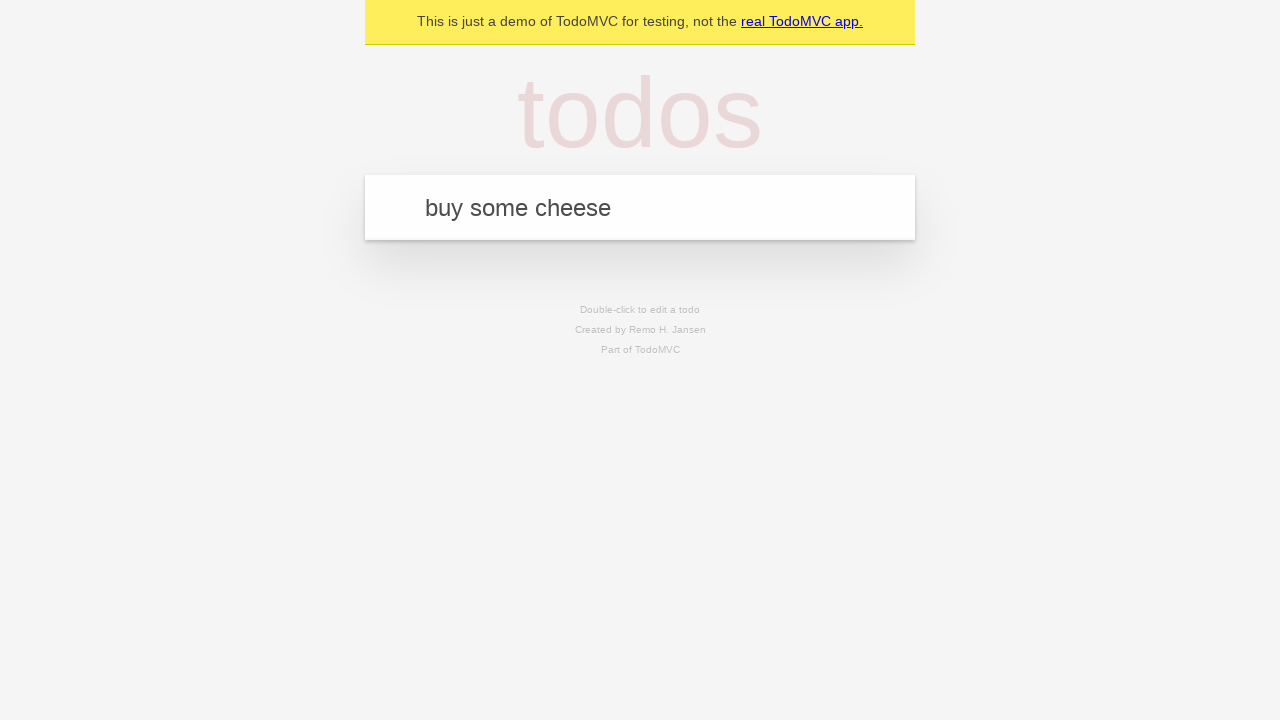

Pressed Enter to create first todo on internal:attr=[placeholder="What needs to be done?"i]
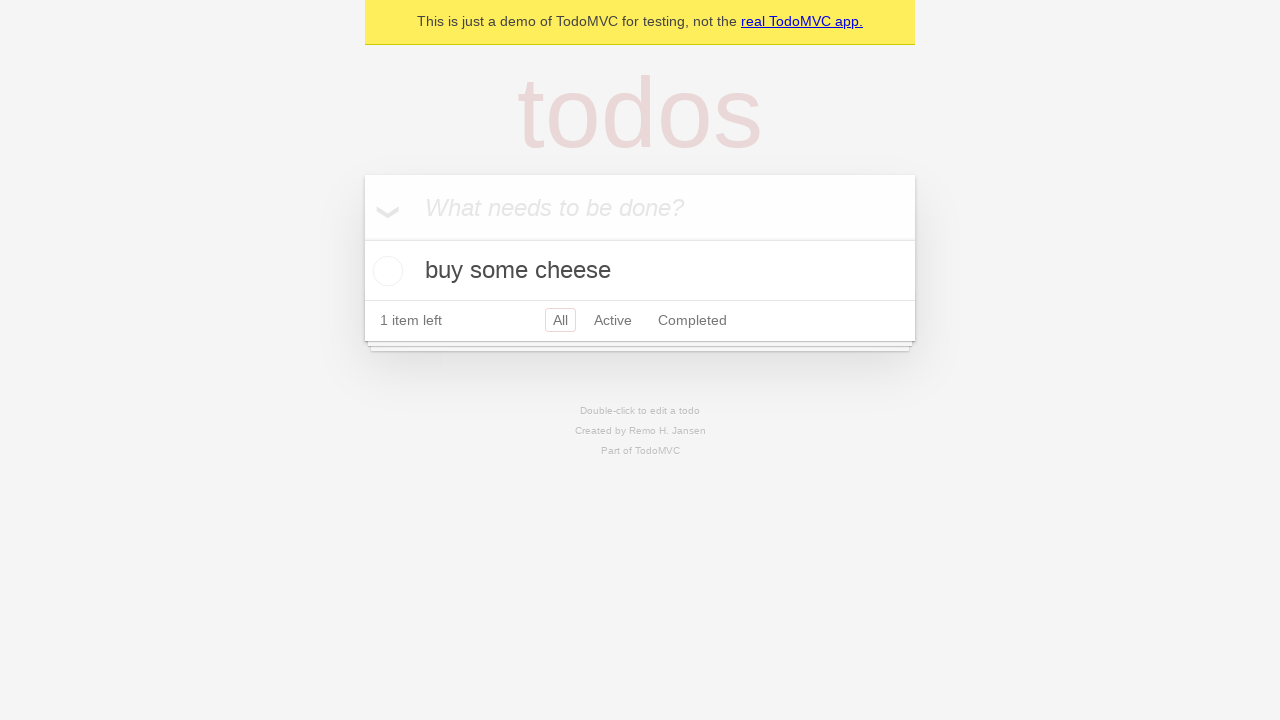

Filled input field with 'feed the cat' on internal:attr=[placeholder="What needs to be done?"i]
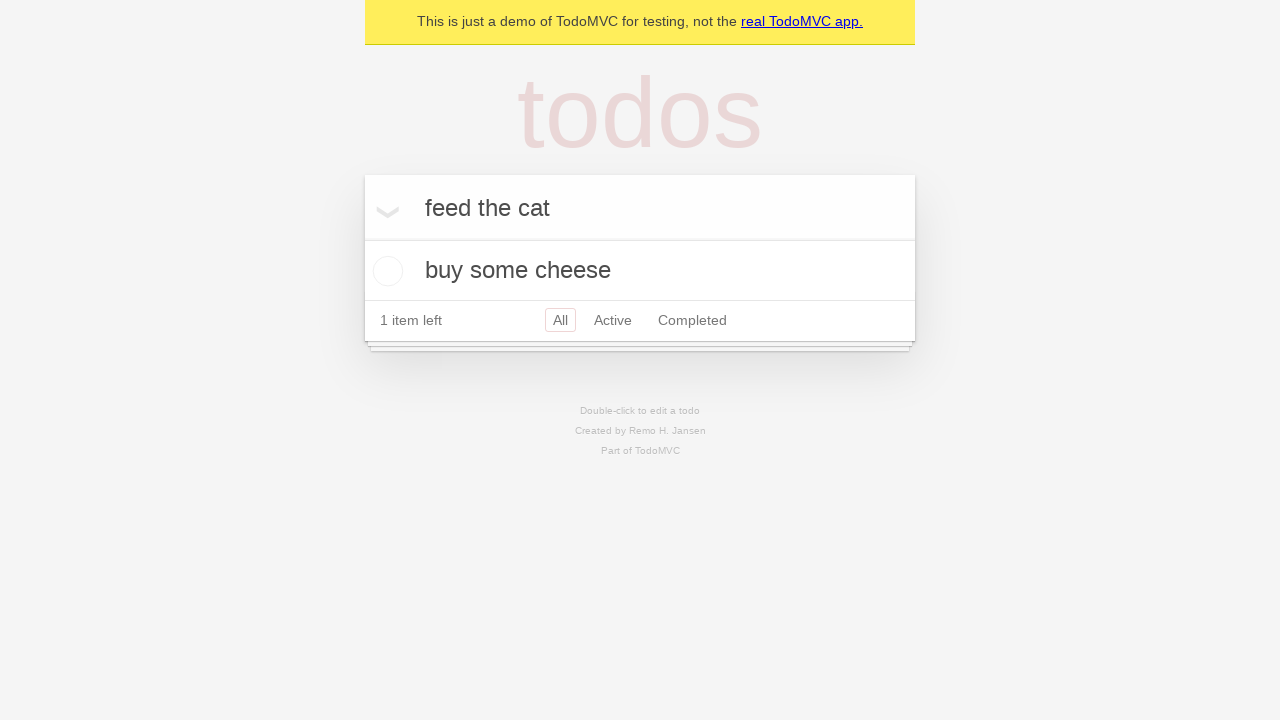

Pressed Enter to create second todo on internal:attr=[placeholder="What needs to be done?"i]
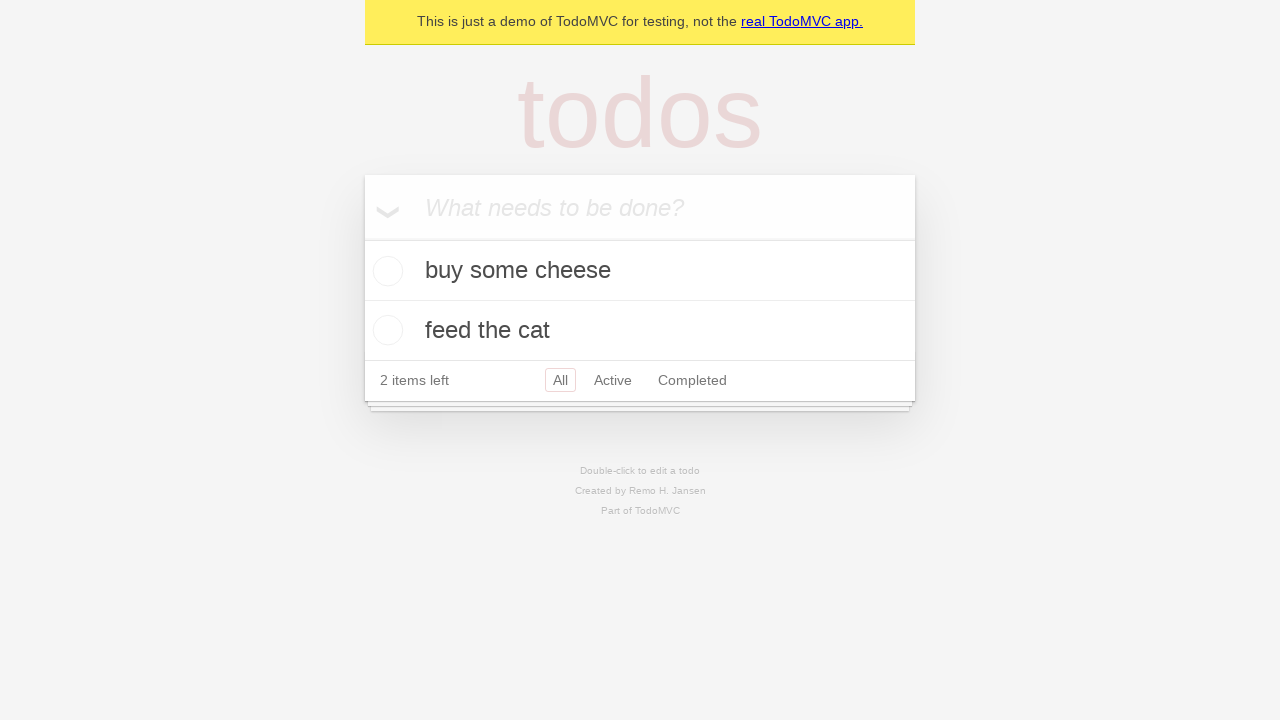

Filled input field with 'book a doctors appointment' on internal:attr=[placeholder="What needs to be done?"i]
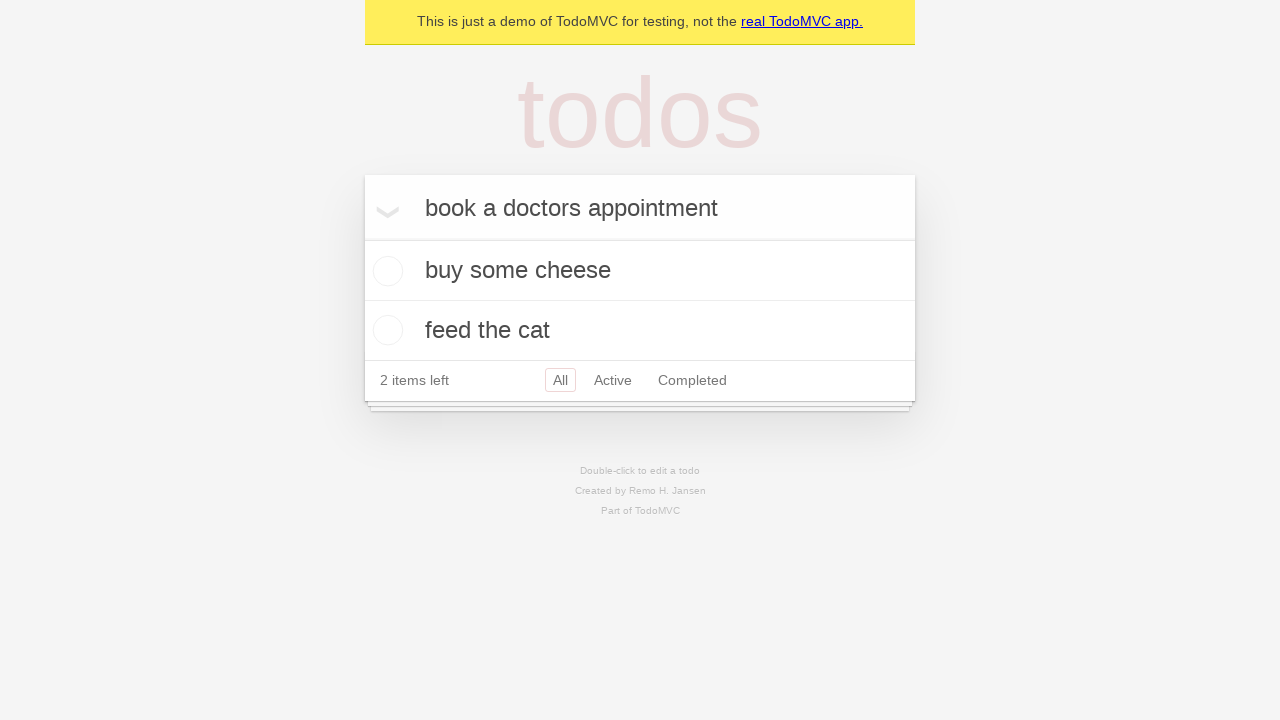

Pressed Enter to create third todo on internal:attr=[placeholder="What needs to be done?"i]
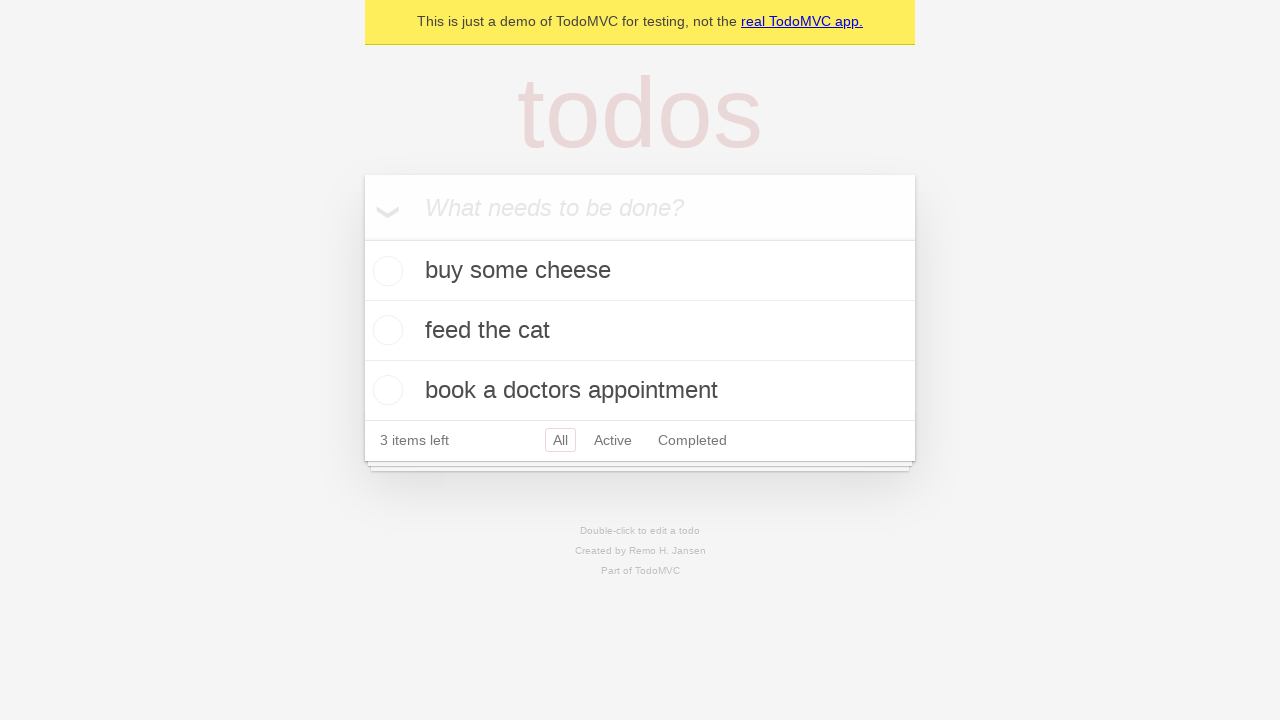

Double-clicked on second todo item to enter edit mode at (640, 331) on [data-testid='todo-item'] >> nth=1
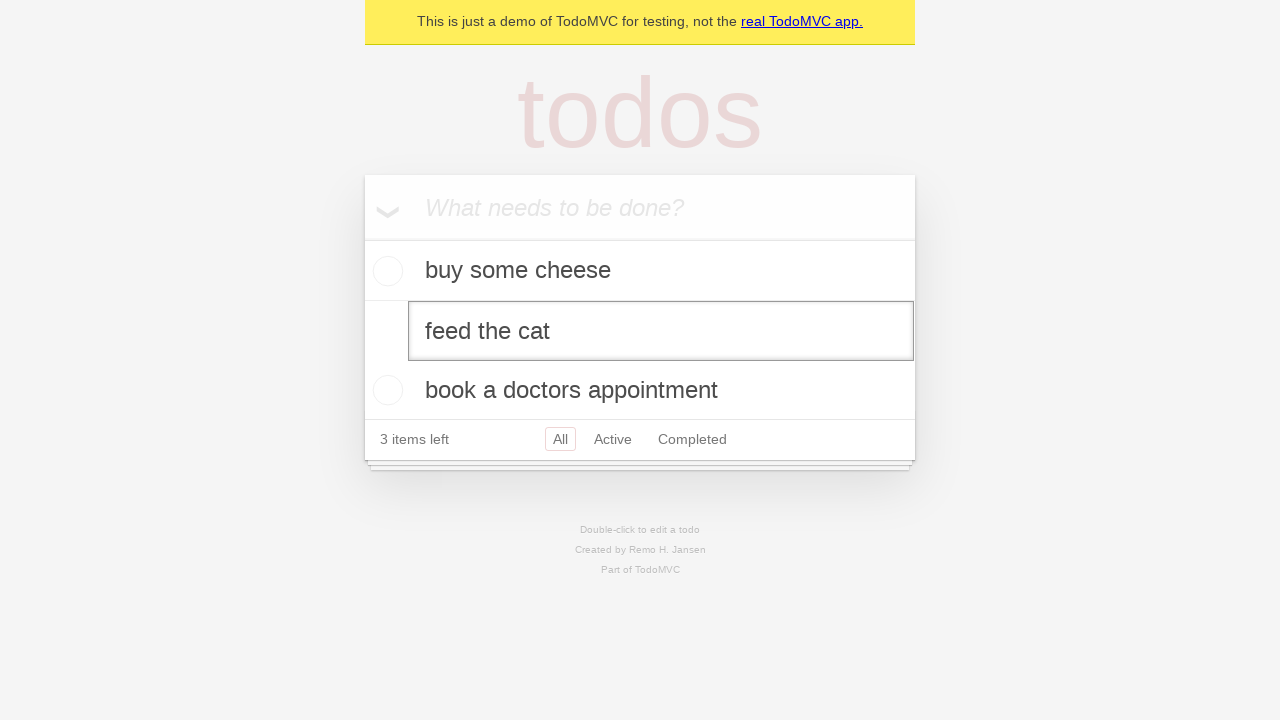

Filled edit textbox with 'buy some sausages' on [data-testid='todo-item'] >> nth=1 >> internal:role=textbox[name="Edit"i]
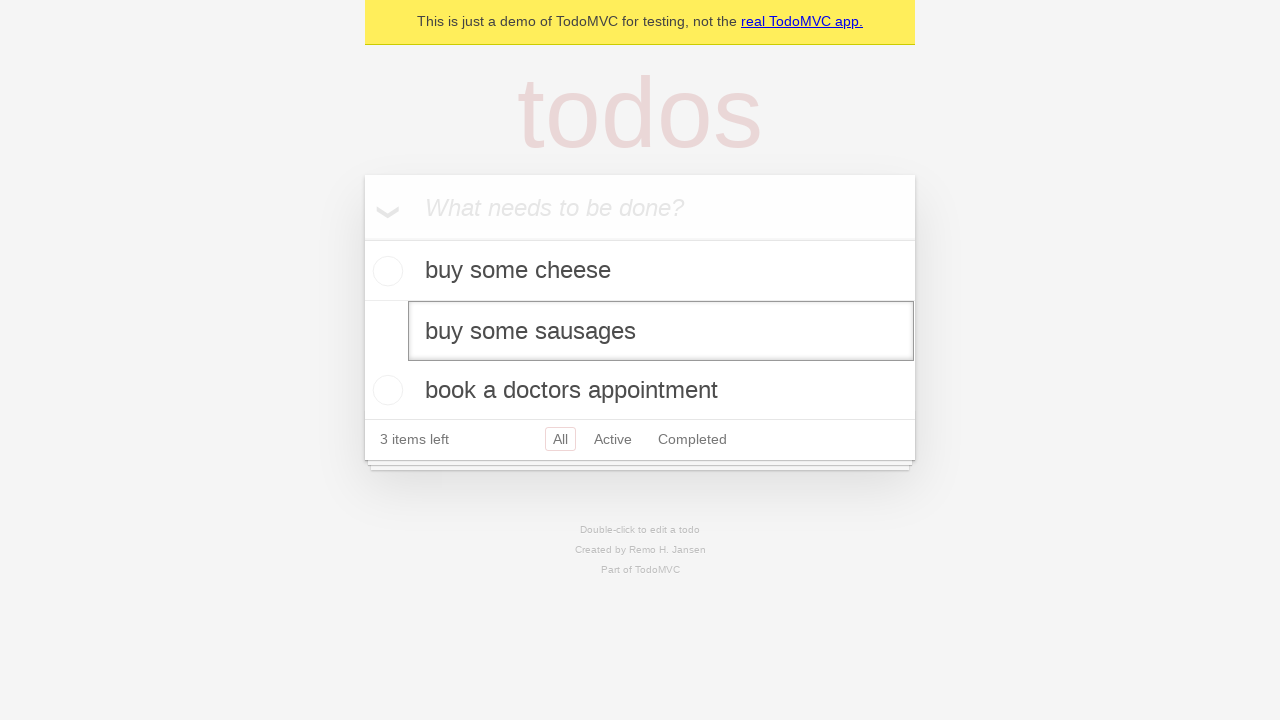

Dispatched blur event on edit textbox to trigger save
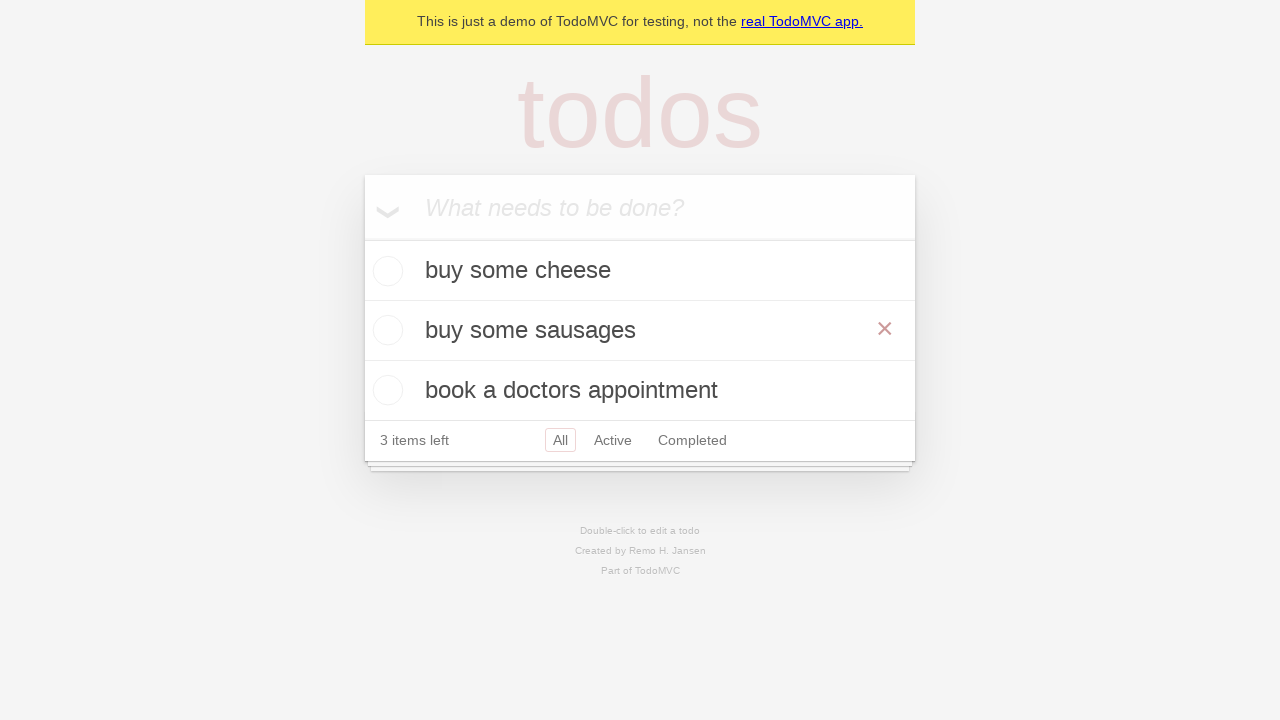

Verified that edited todo text 'buy some sausages' is now visible and saved
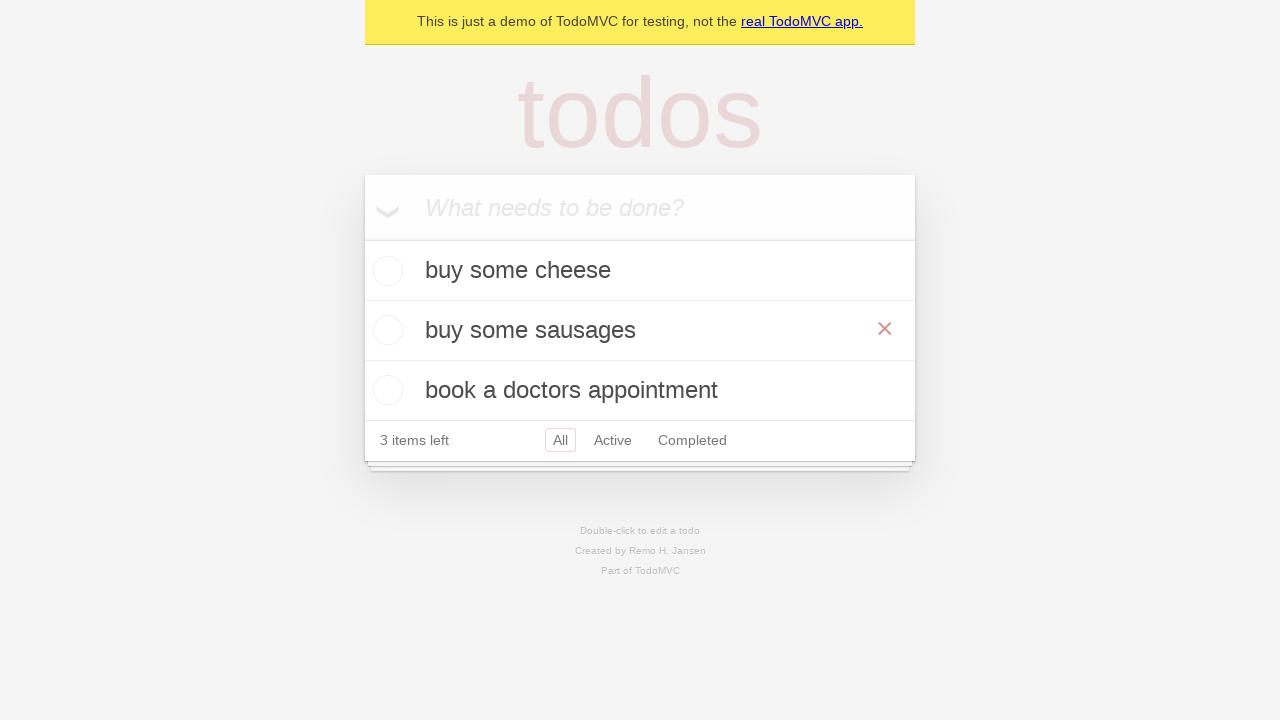

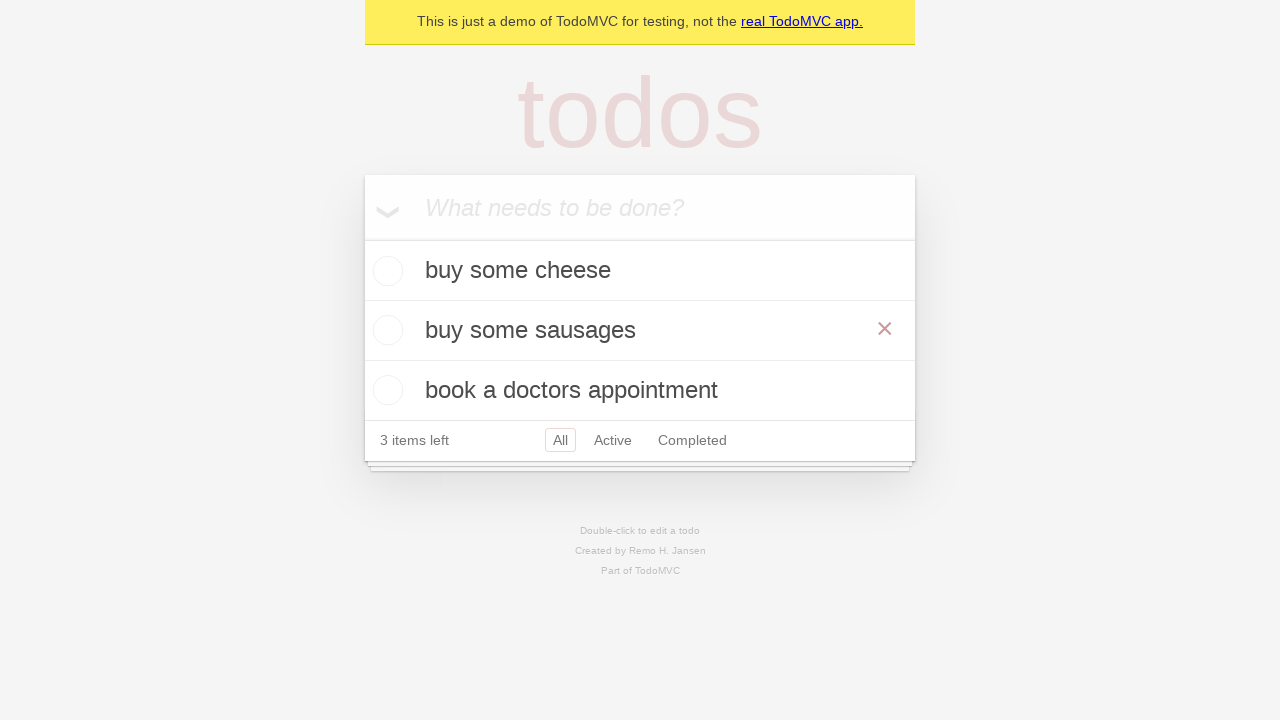